Navigates to Yahoo Japan homepage and clicks on the "ファイナンス" (Finance) link to access the finance section

Starting URL: https://www.yahoo.co.jp/

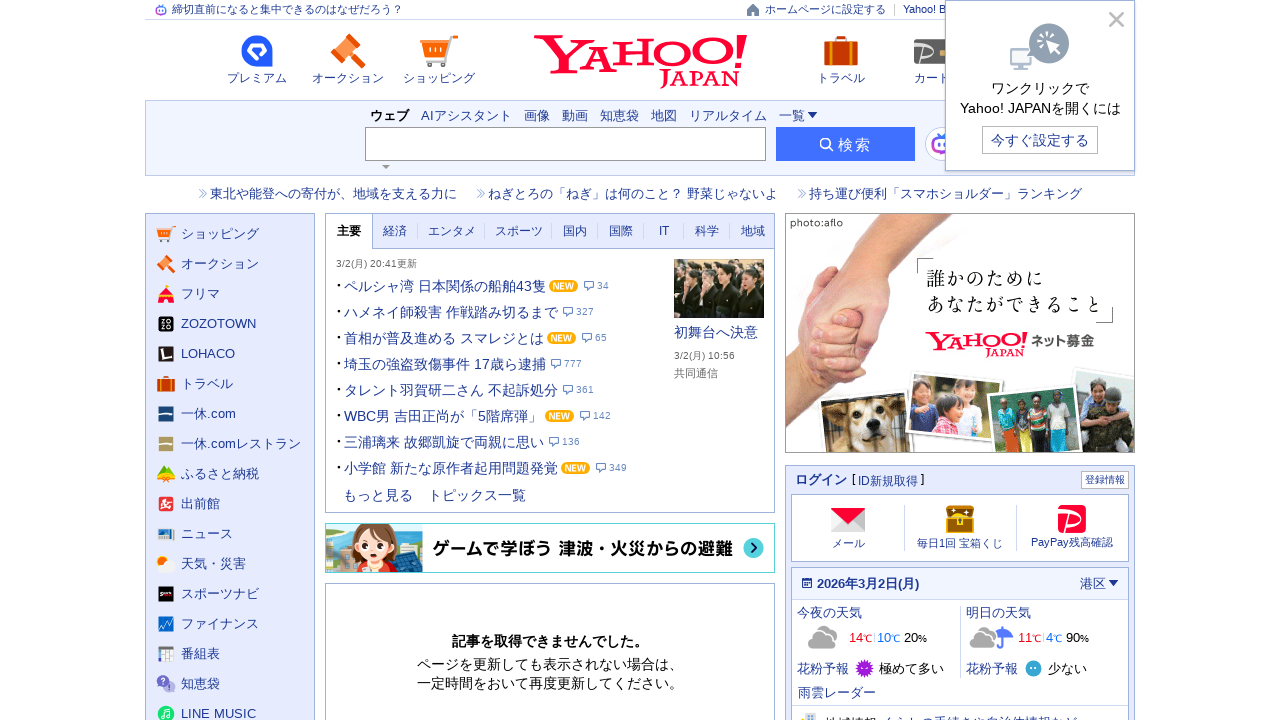

Navigated to Yahoo Japan homepage
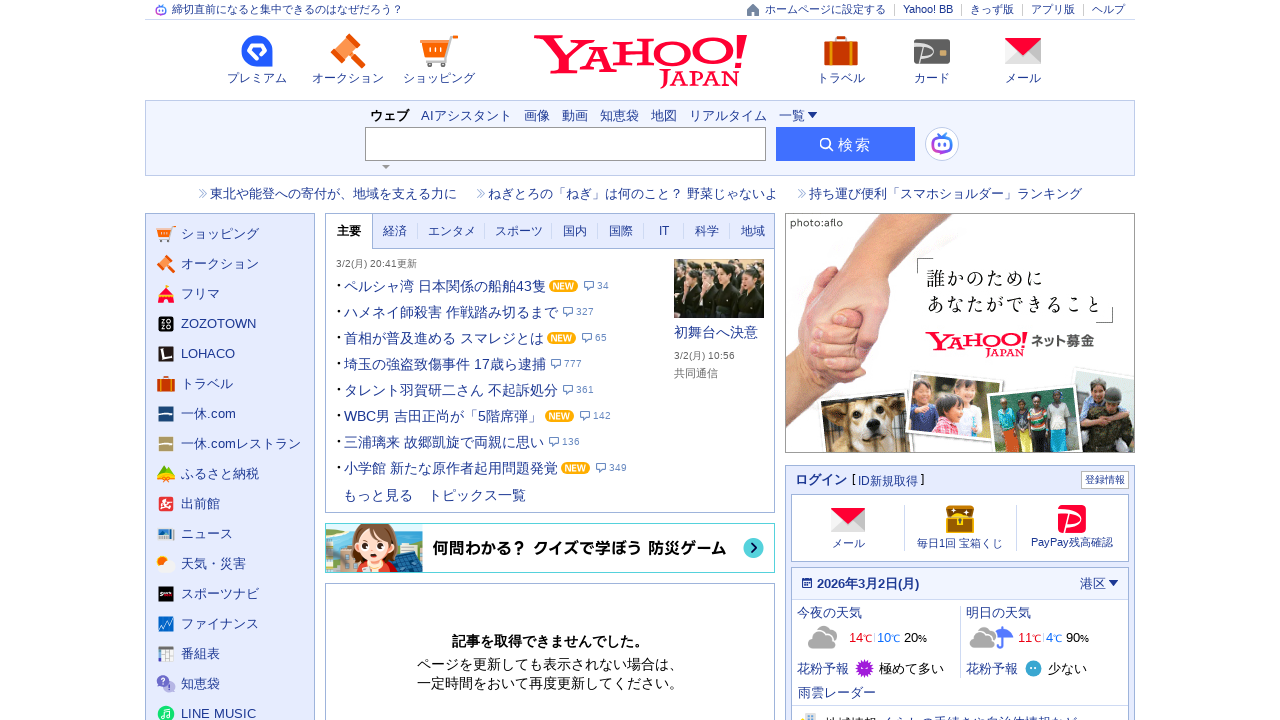

Clicked on the ファイナンス (Finance) link at (220, 624) on text=ファイナンス
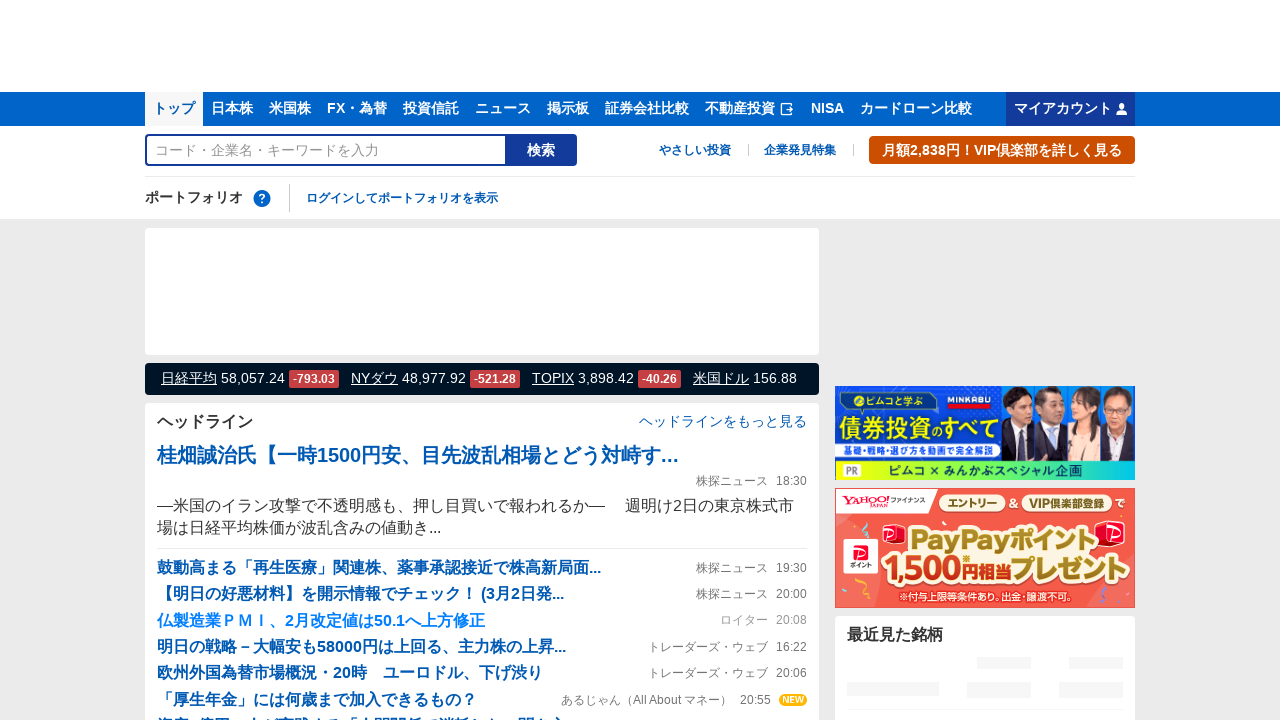

Finance page loaded successfully
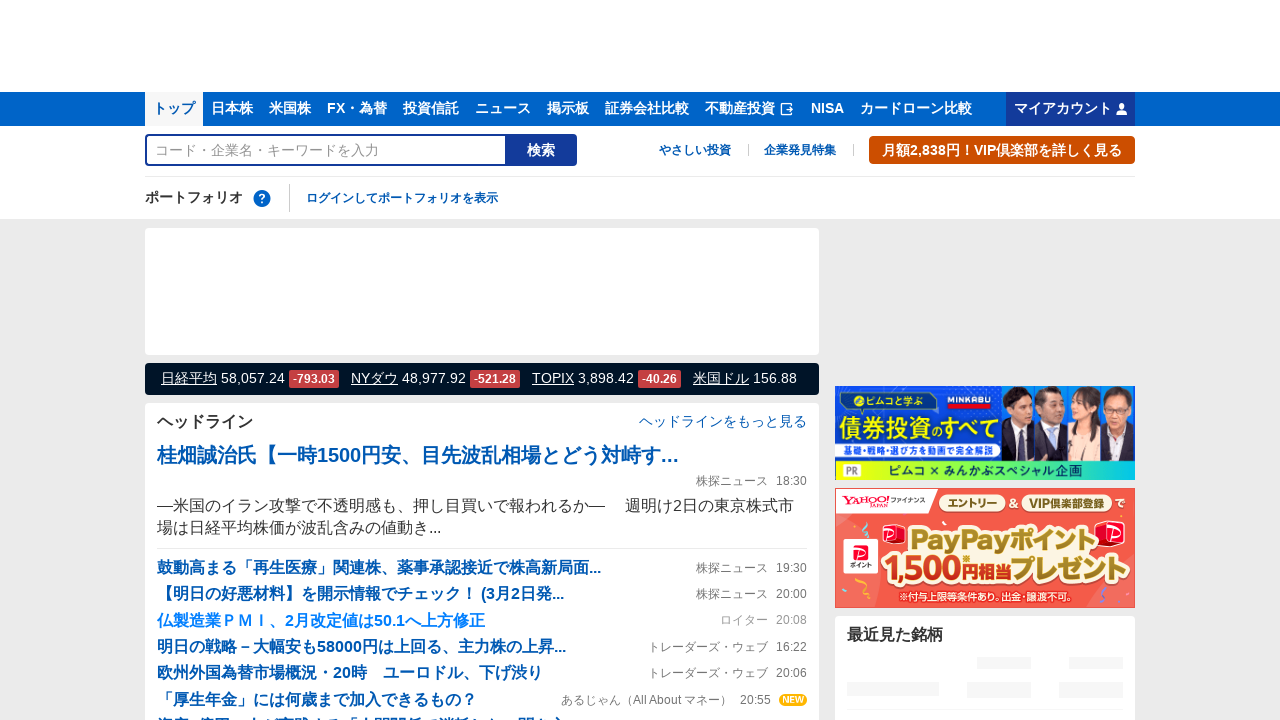

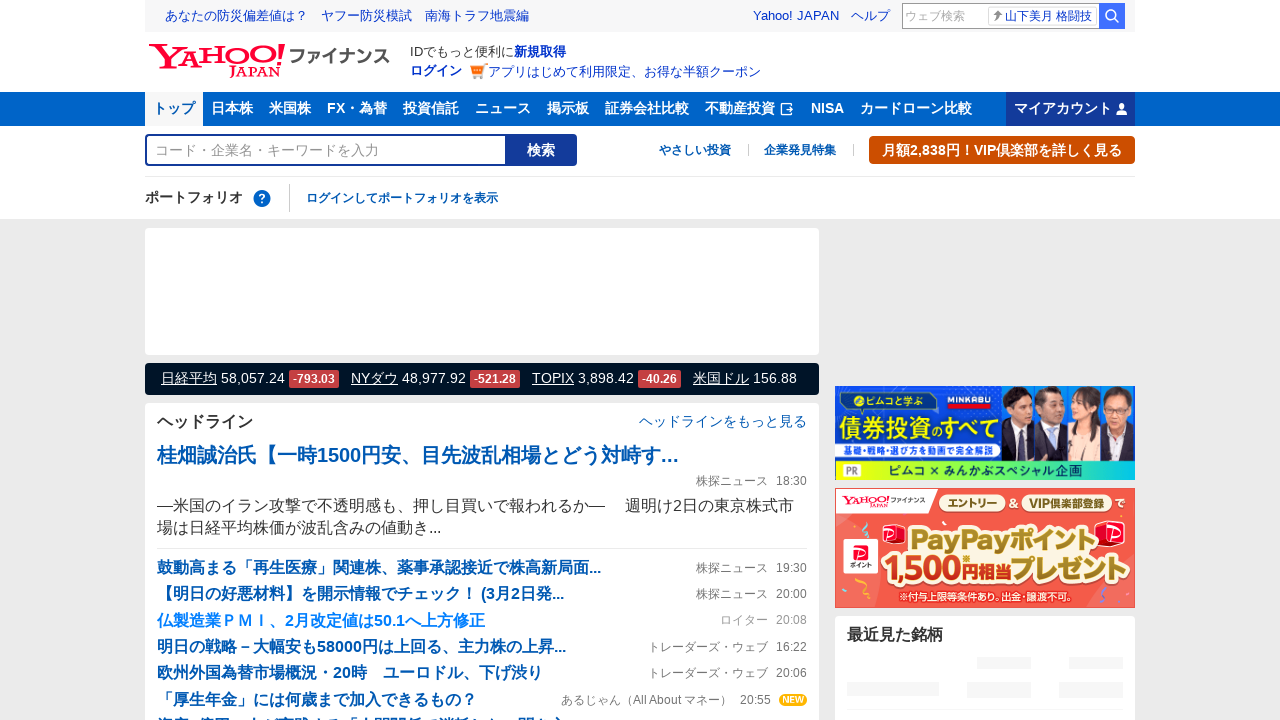